Tests window handling functionality by opening new tabs and windows, navigating between them, and extracting text from sample page

Starting URL: https://demoqa.com/browser-windows

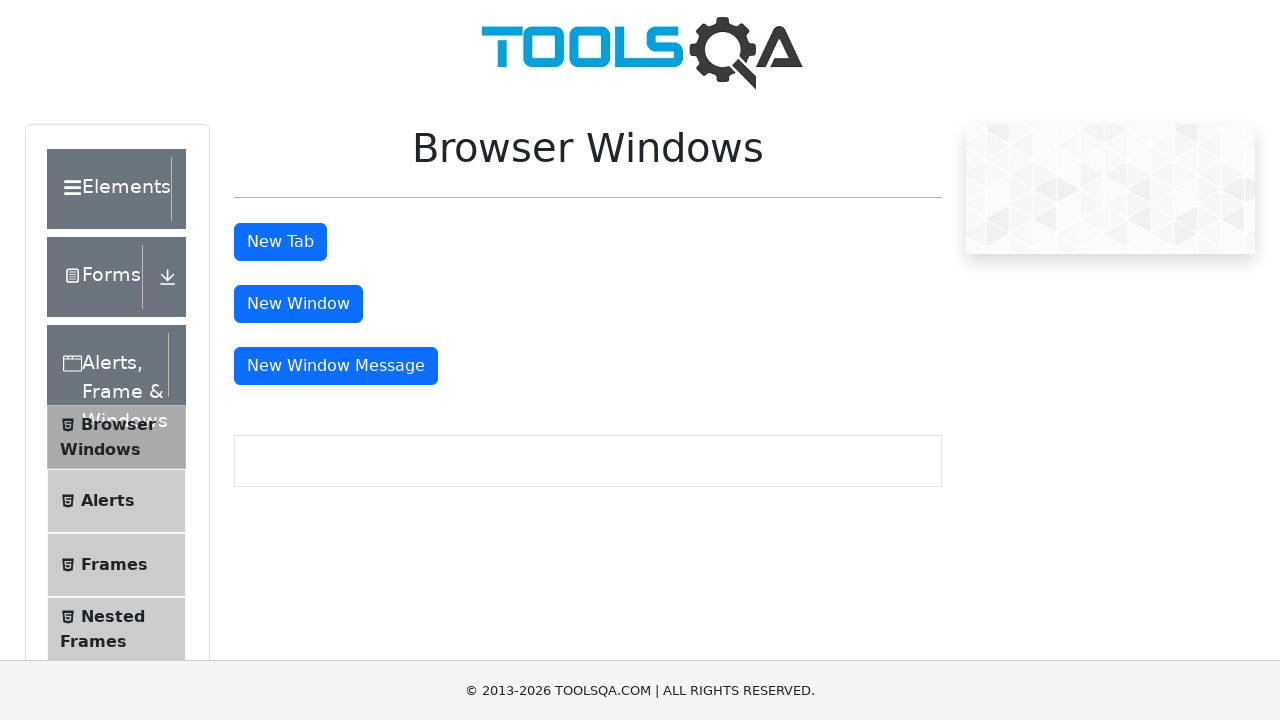

Clicked tab button to open new tab at (280, 242) on #tabButton
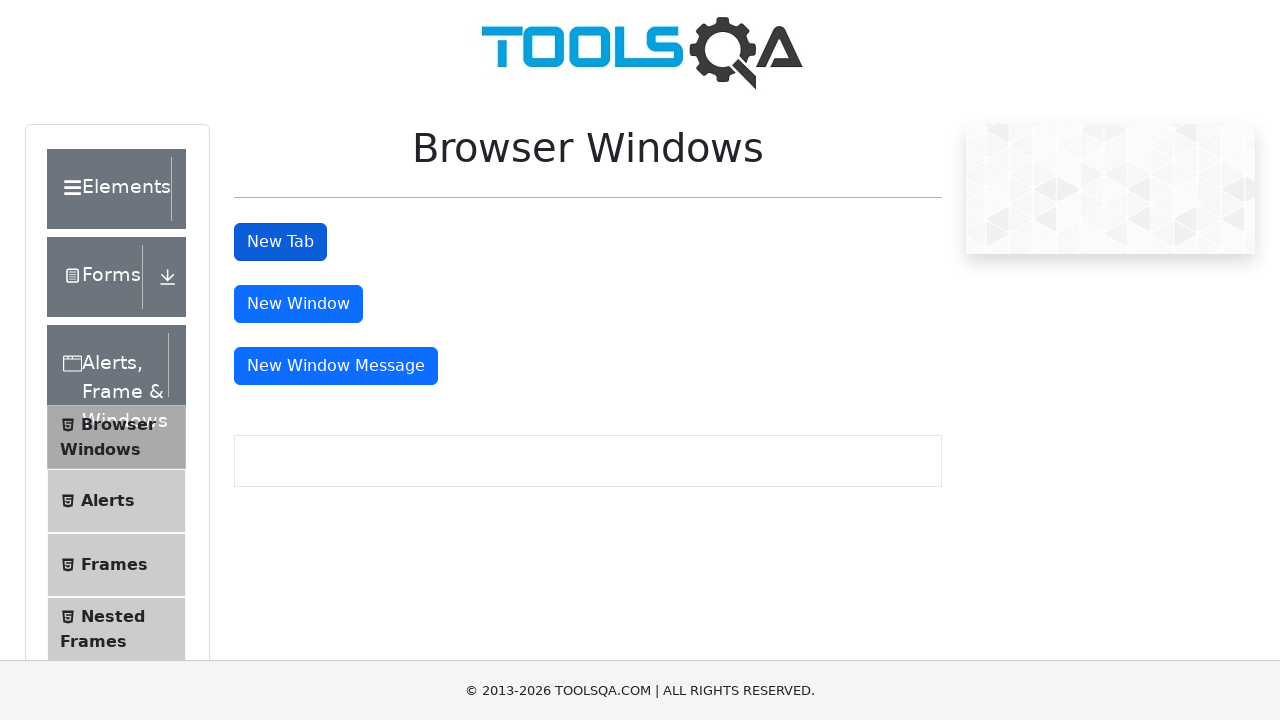

Navigated to sample page
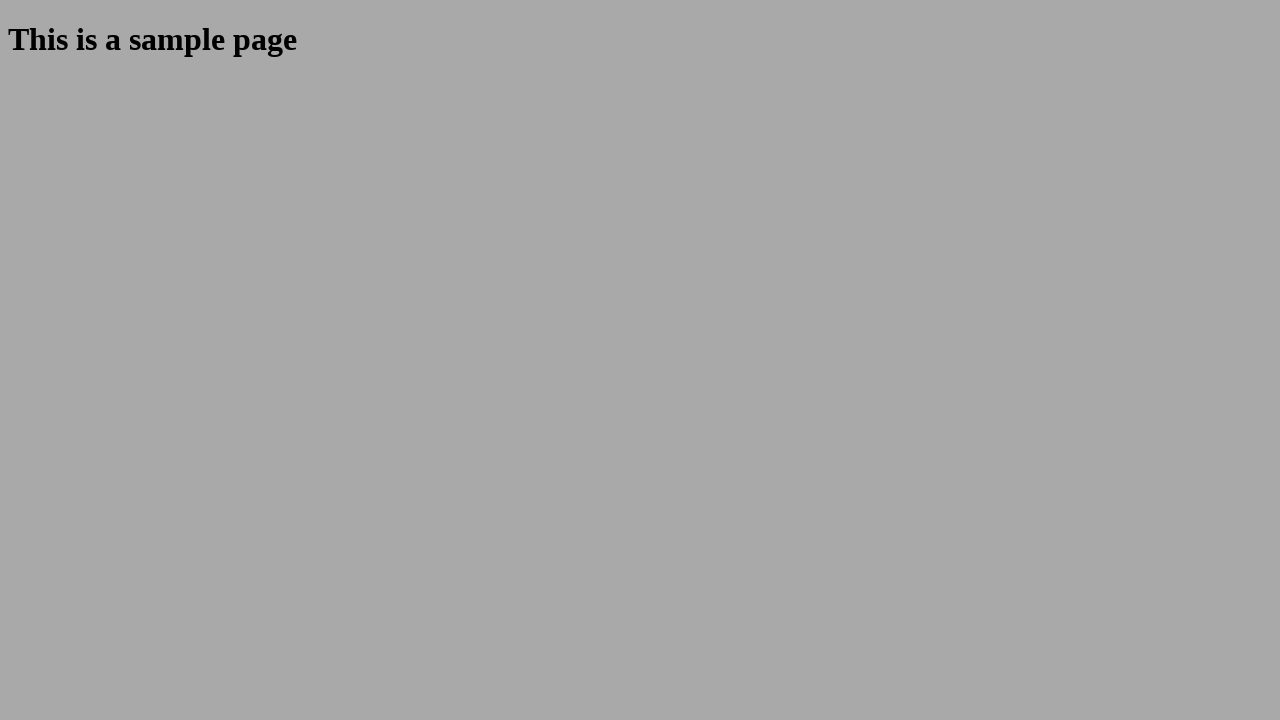

Located sample heading element
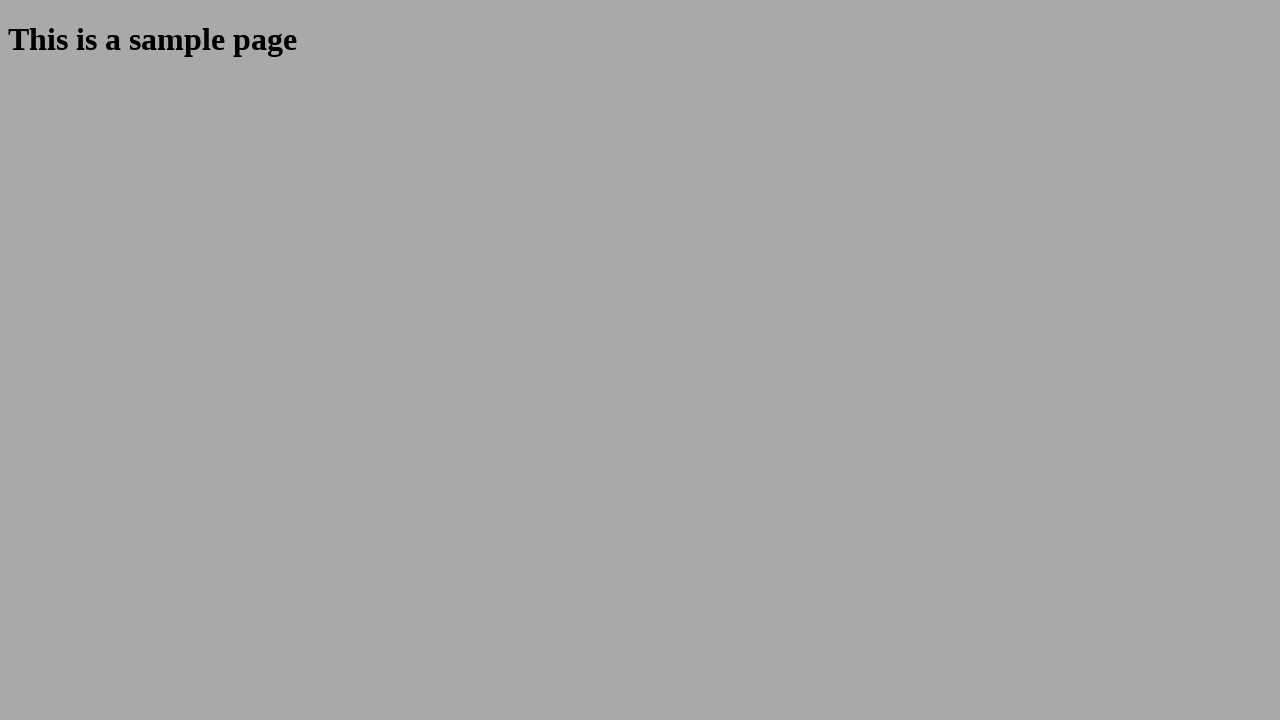

Extracted sample heading text: This is a sample page
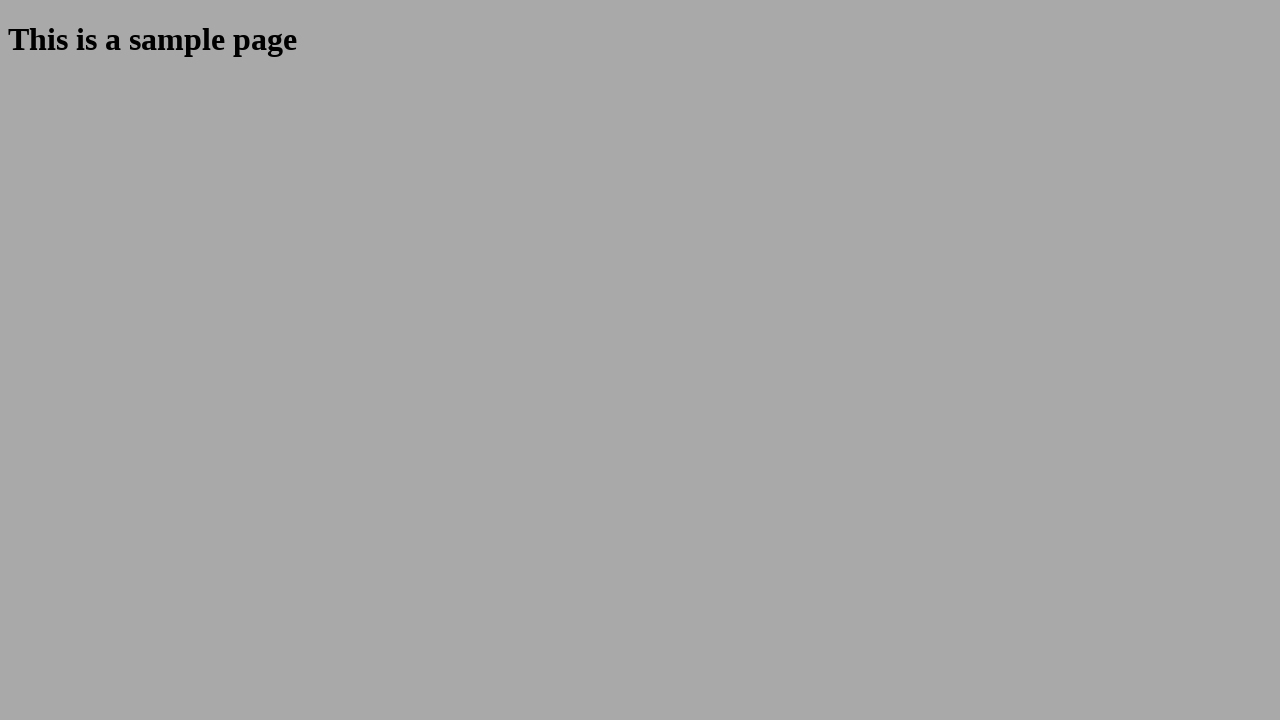

Navigated back to browser windows page
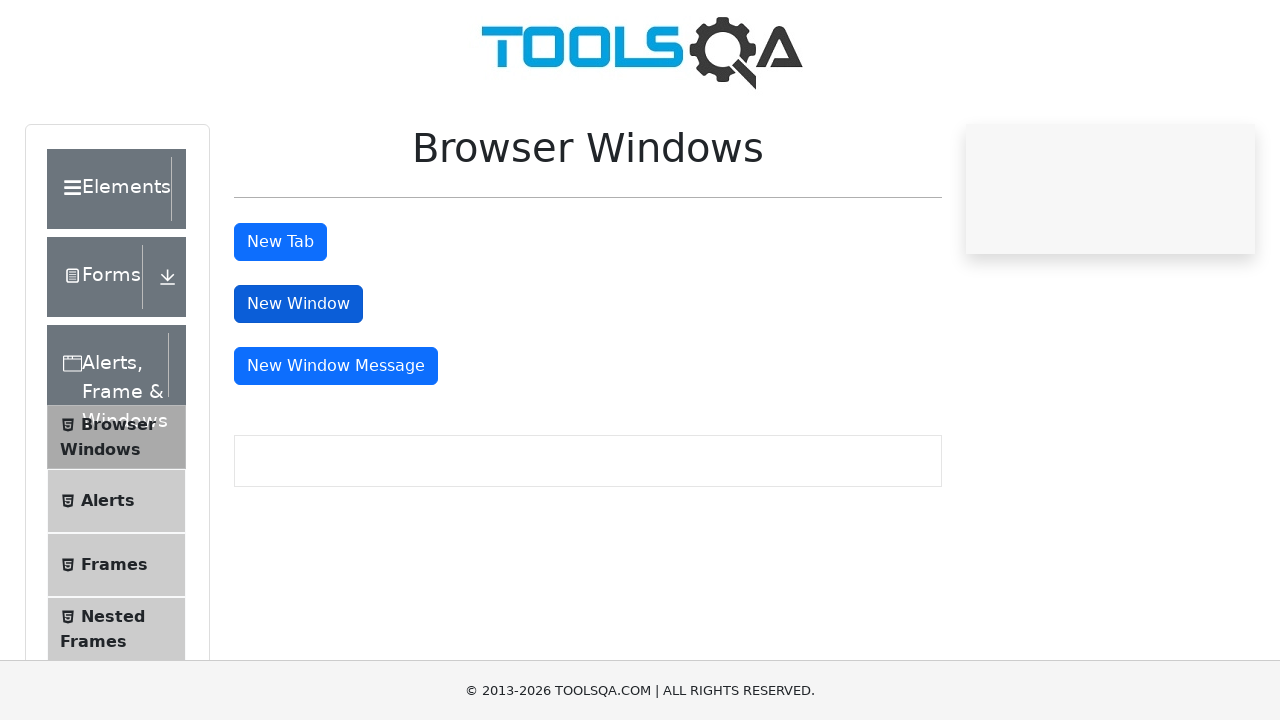

Clicked window button to open new window at (298, 304) on #windowButton
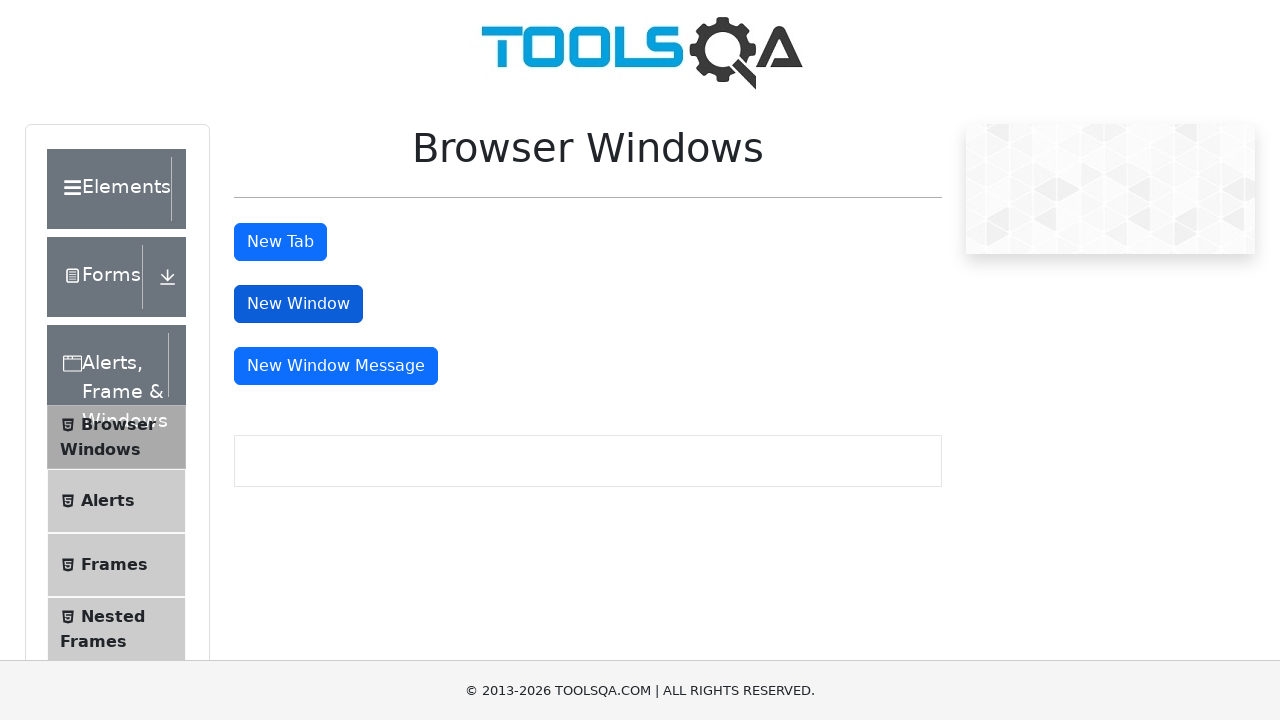

New window opened and captured
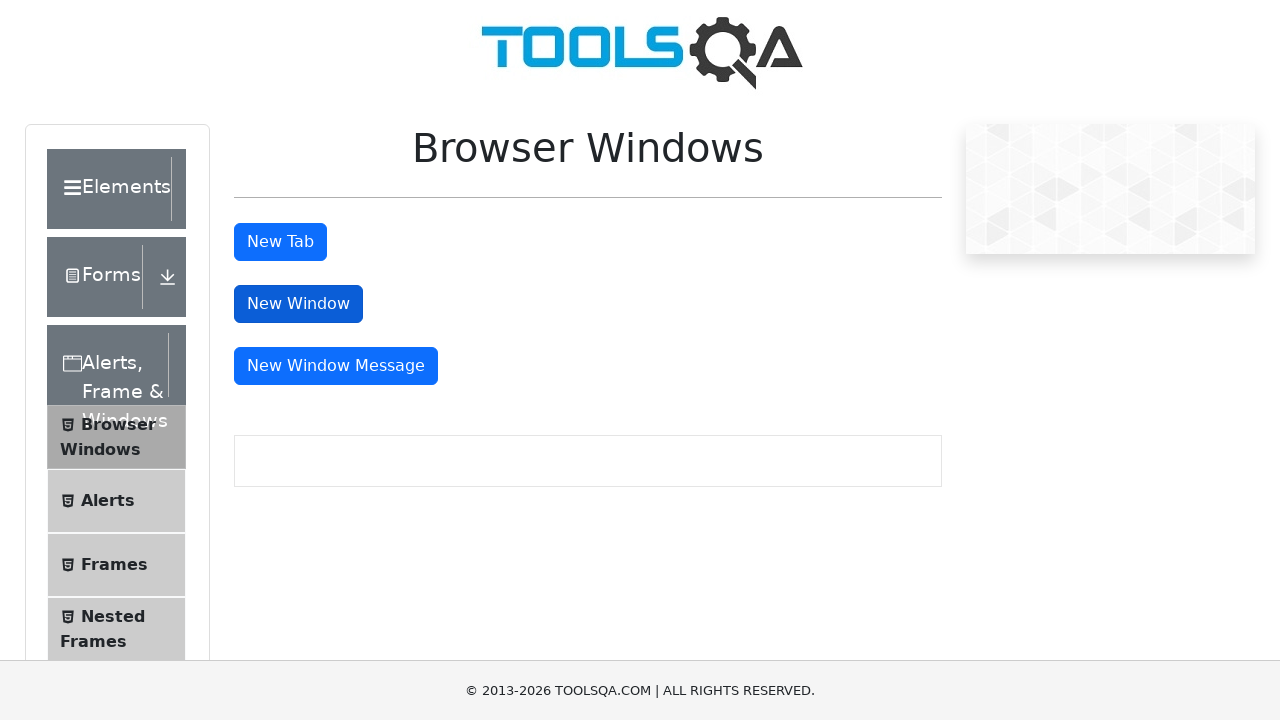

Switched focus back to original page window
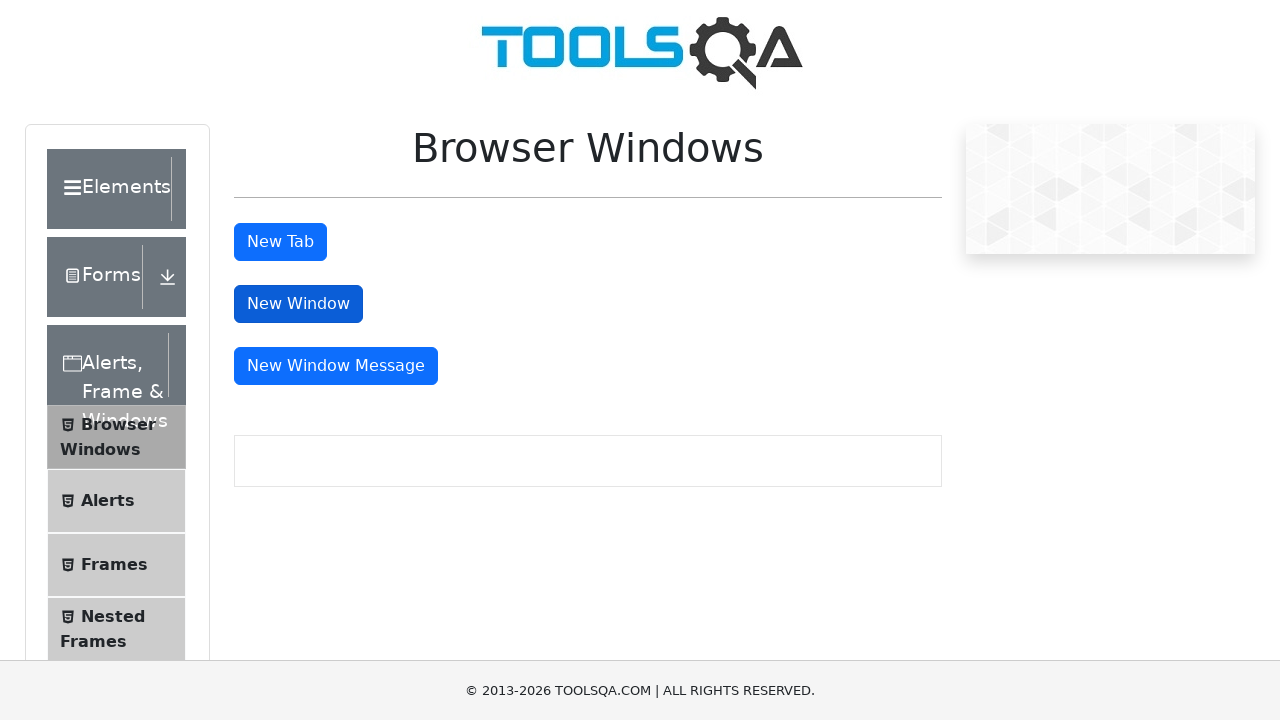

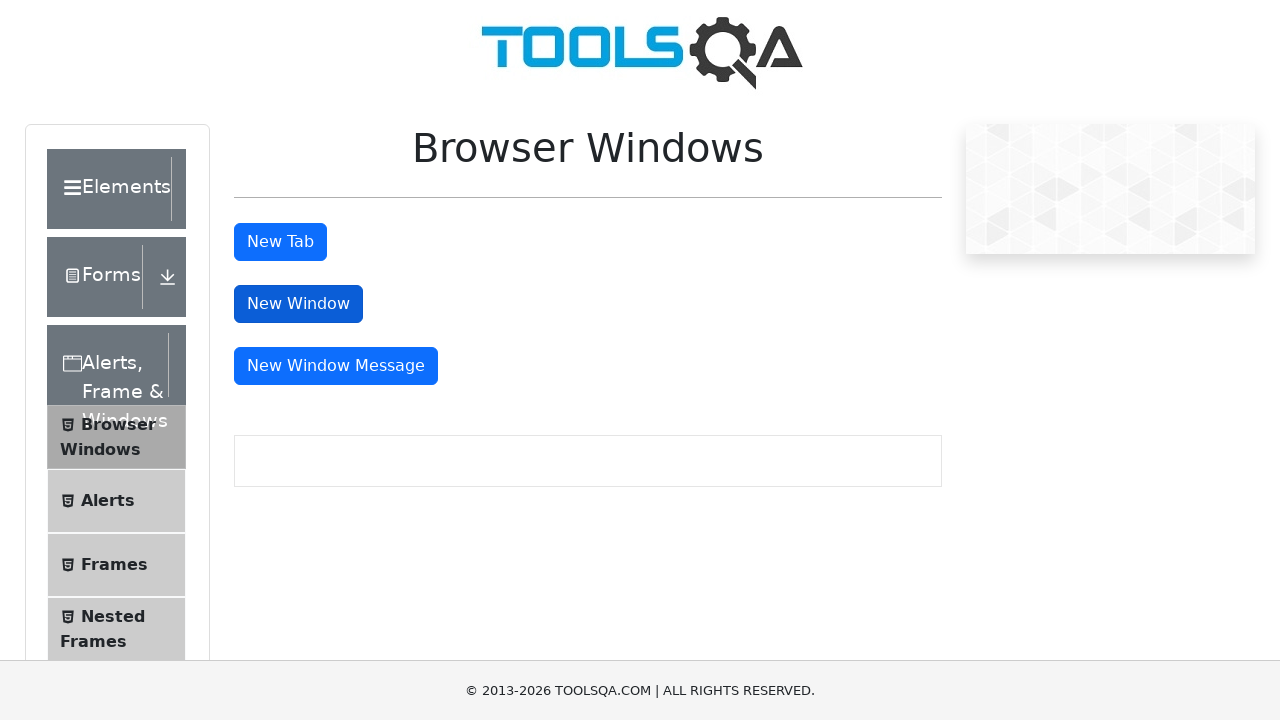